Tests a To-Do list application by adding multiple tasks to the list and verifying they appear. The test enters task names into an input field and clicks the add button for each task.

Starting URL: https://training-support.net/webelements/todo-list

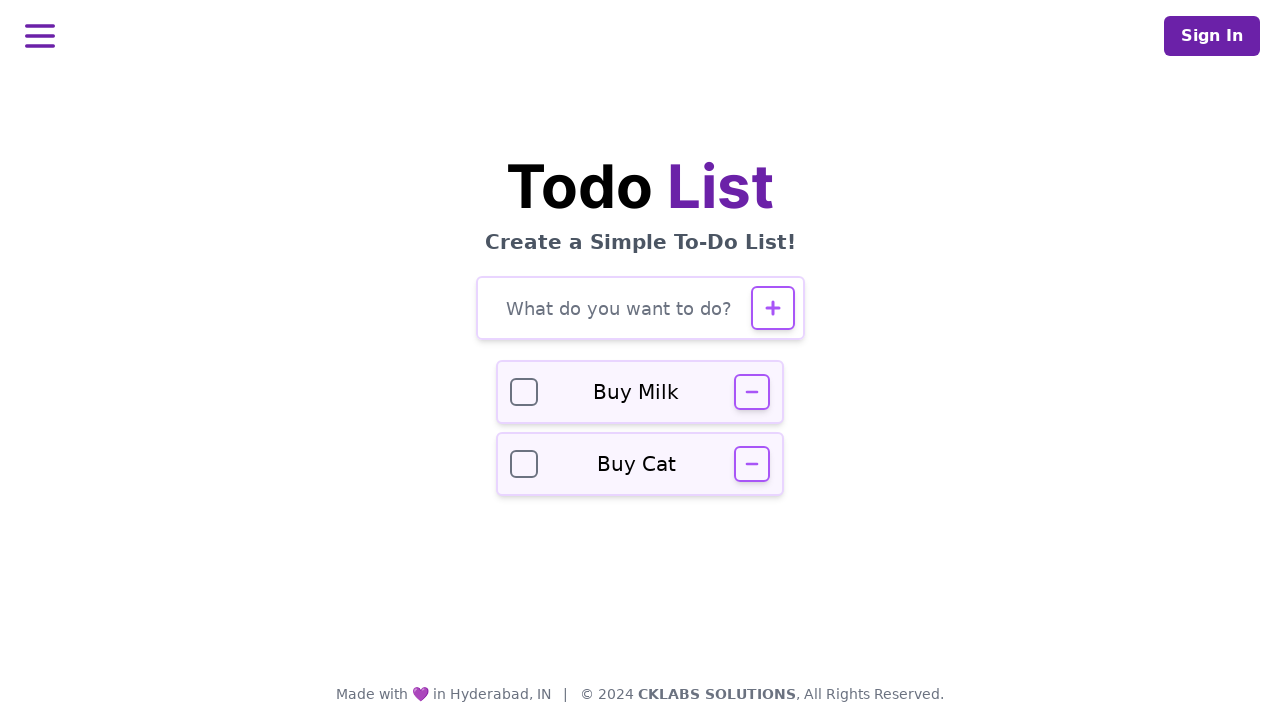

Waited for todo input field to load
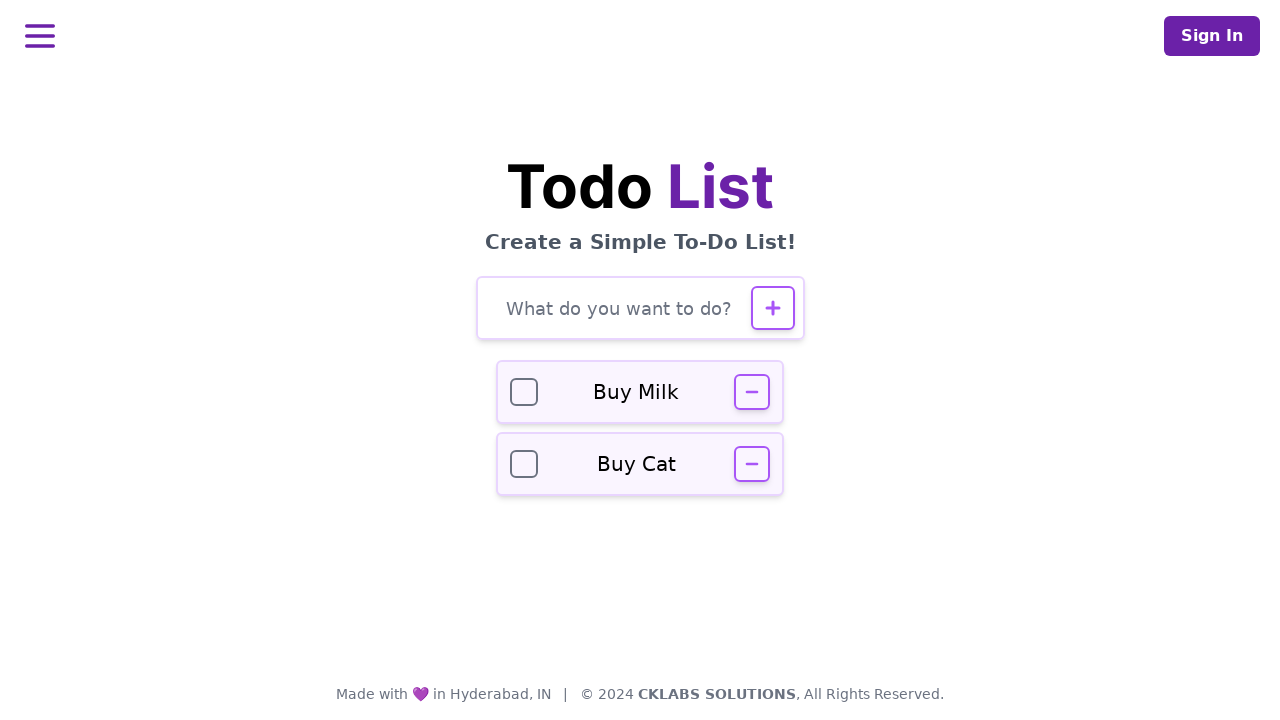

Filled todo input field with task: 'Buy groceries' on #todo-input
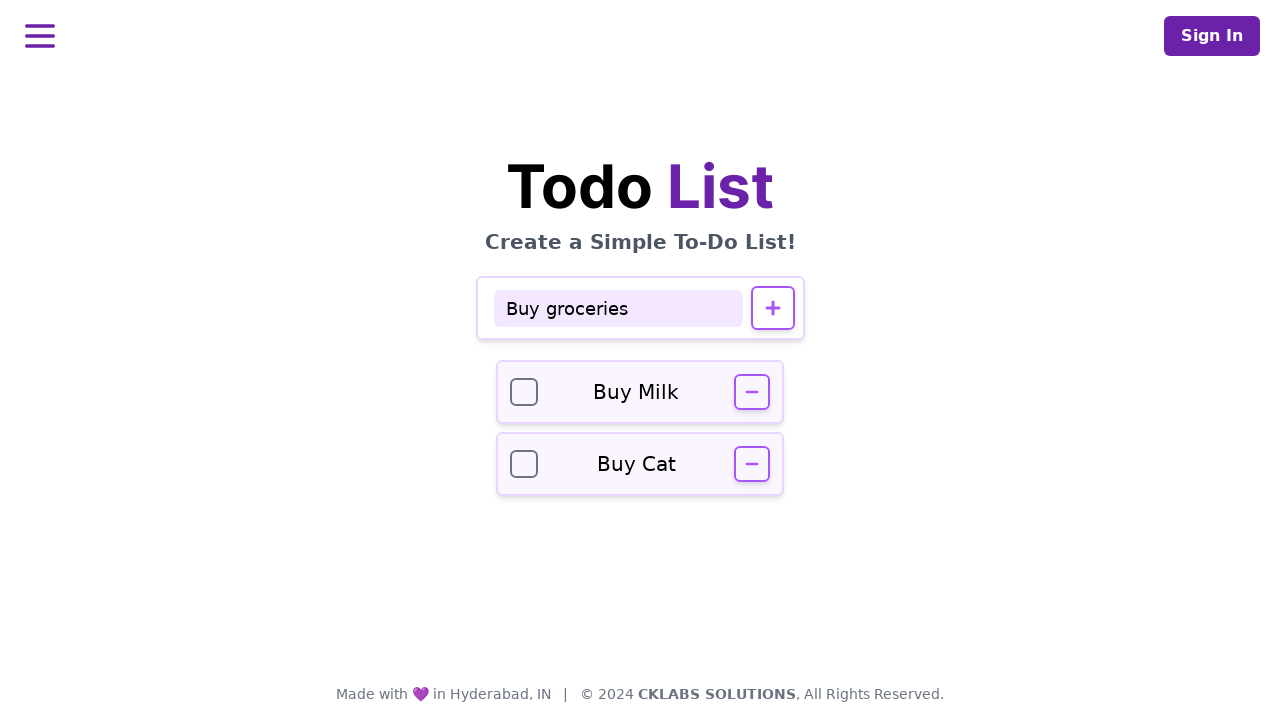

Clicked add button to add task: 'Buy groceries' at (772, 308) on #todo-add
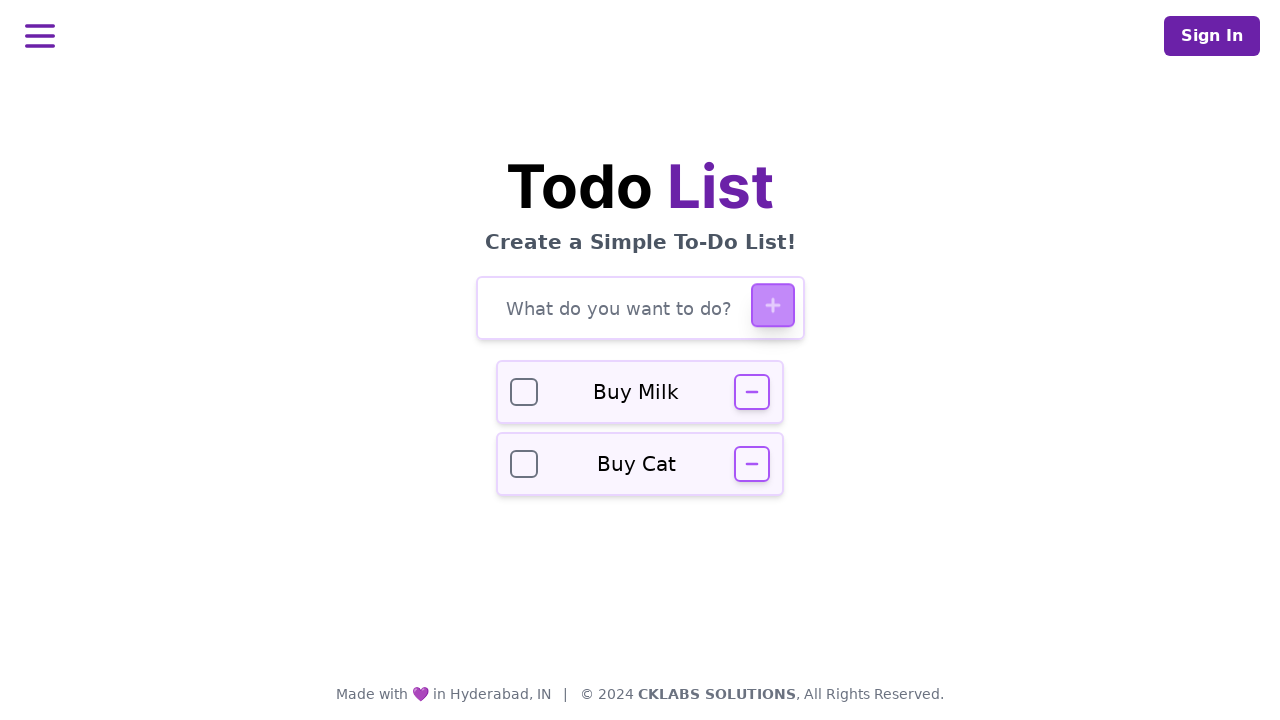

Waited for task 'Buy groceries' to be added to the list
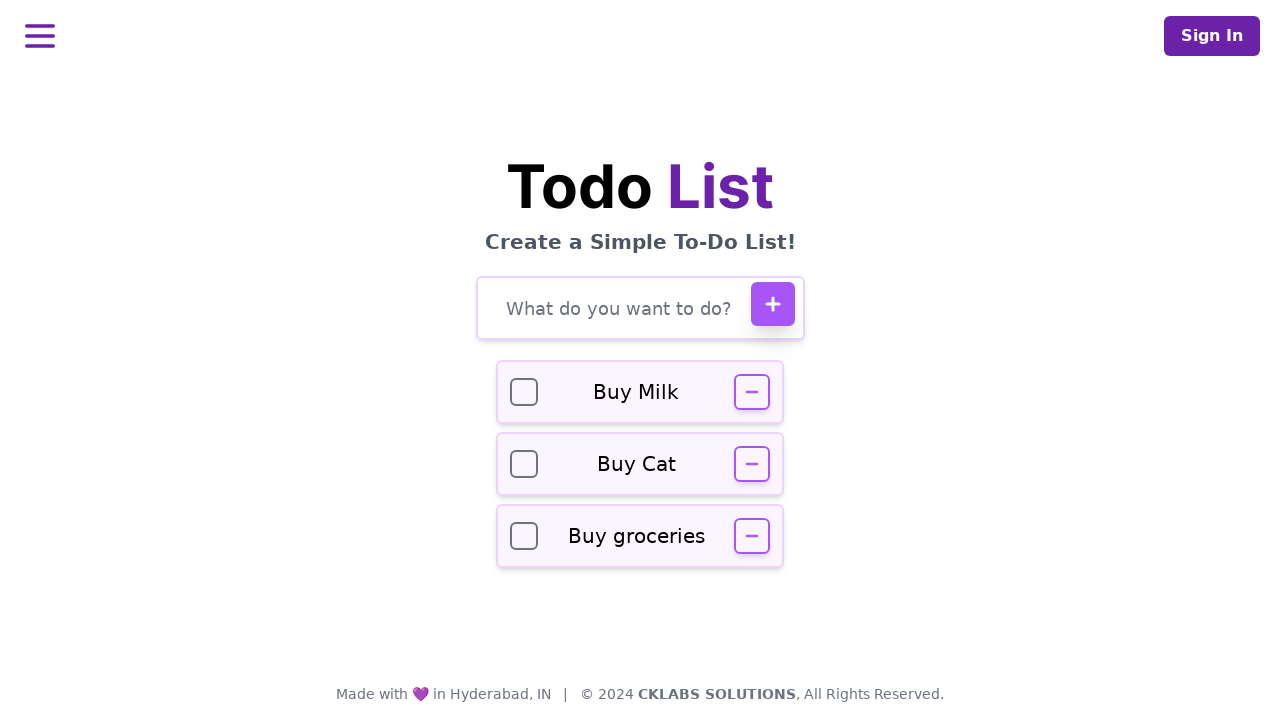

Filled todo input field with task: 'Finish report' on #todo-input
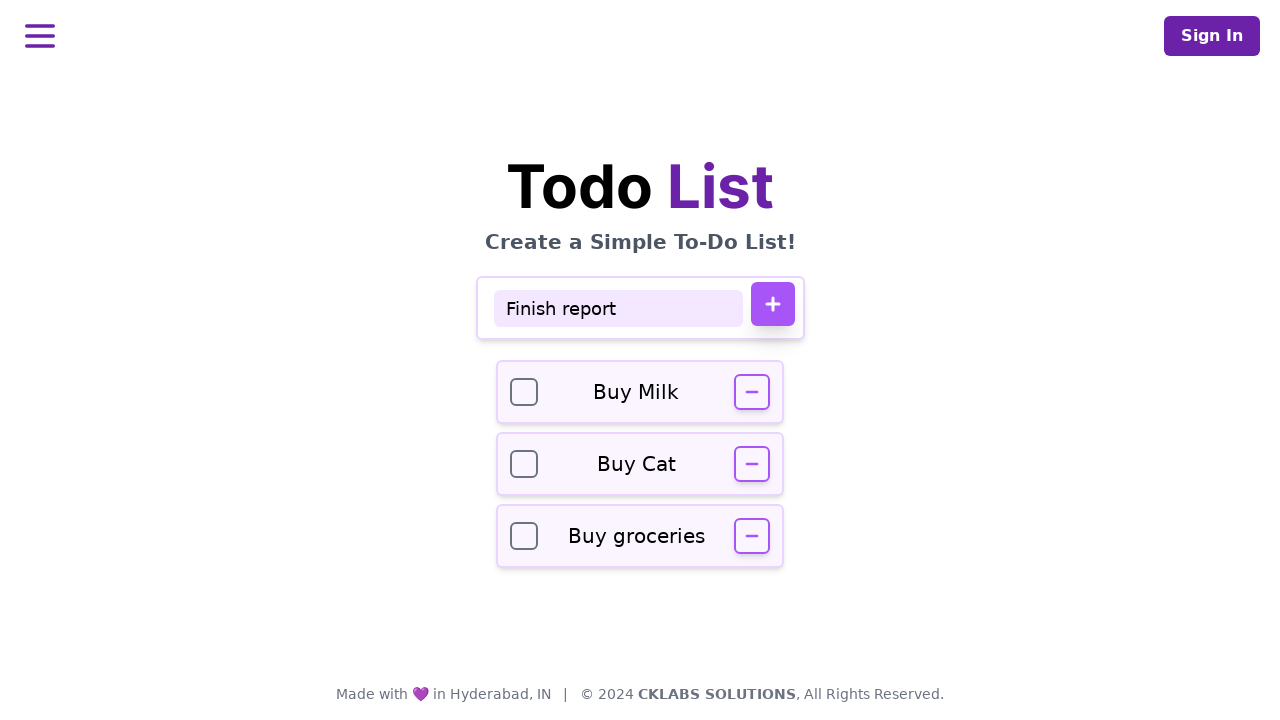

Clicked add button to add task: 'Finish report' at (772, 304) on #todo-add
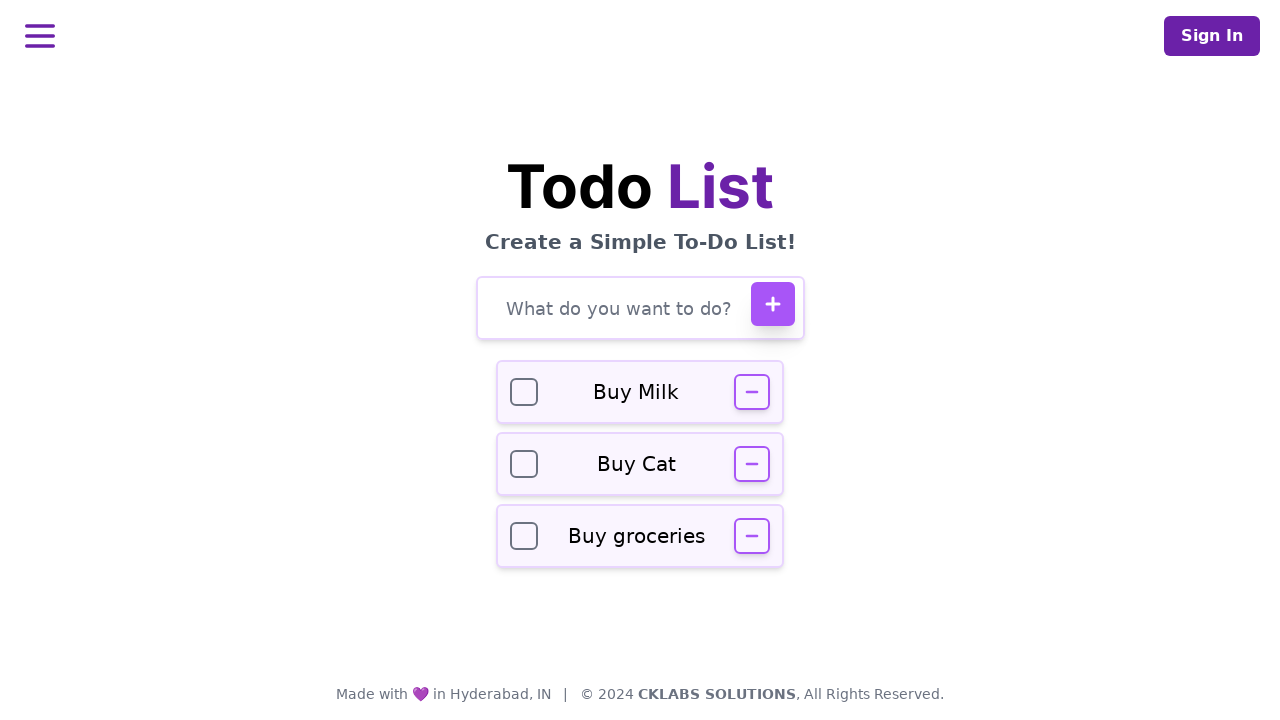

Waited for task 'Finish report' to be added to the list
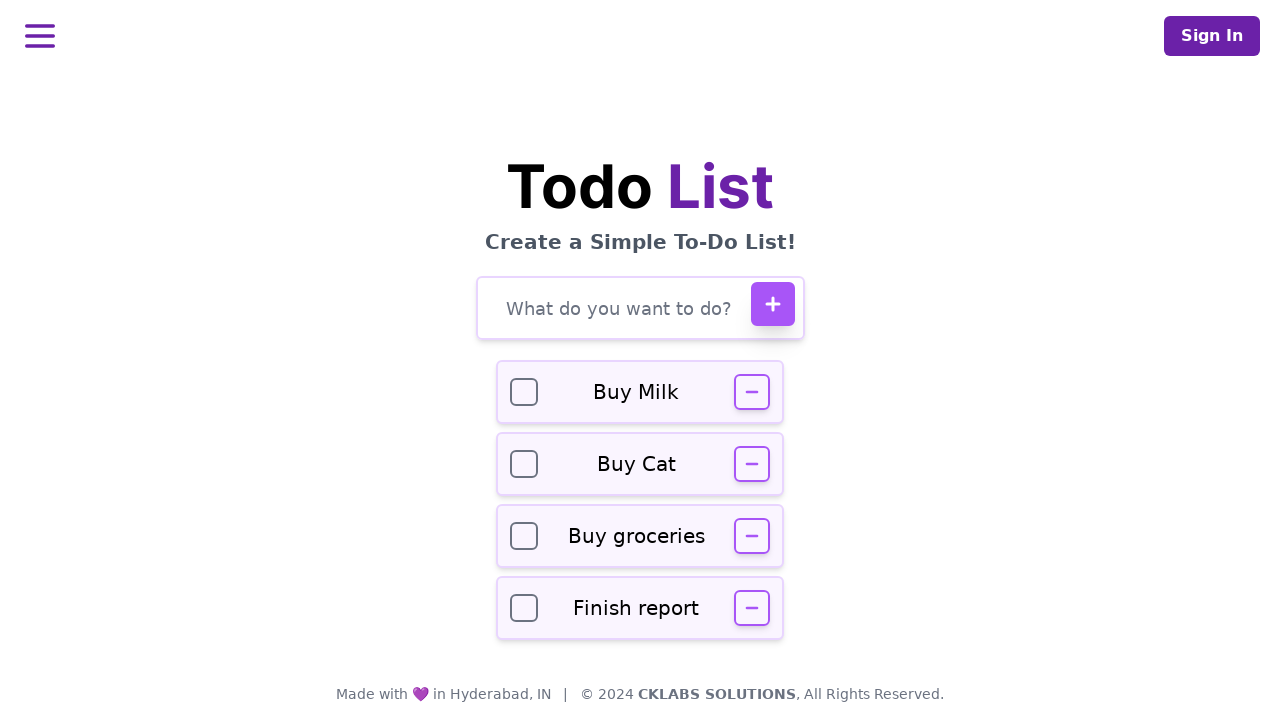

Filled todo input field with task: 'Call dentist' on #todo-input
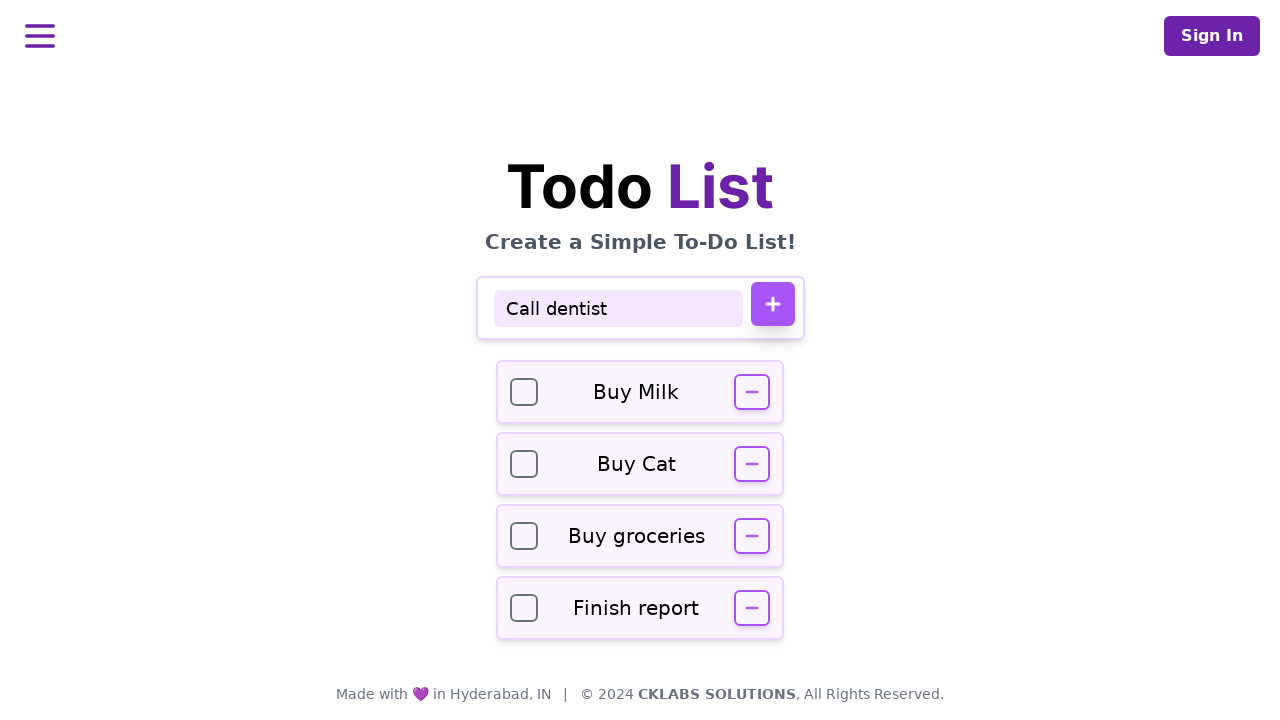

Clicked add button to add task: 'Call dentist' at (772, 304) on #todo-add
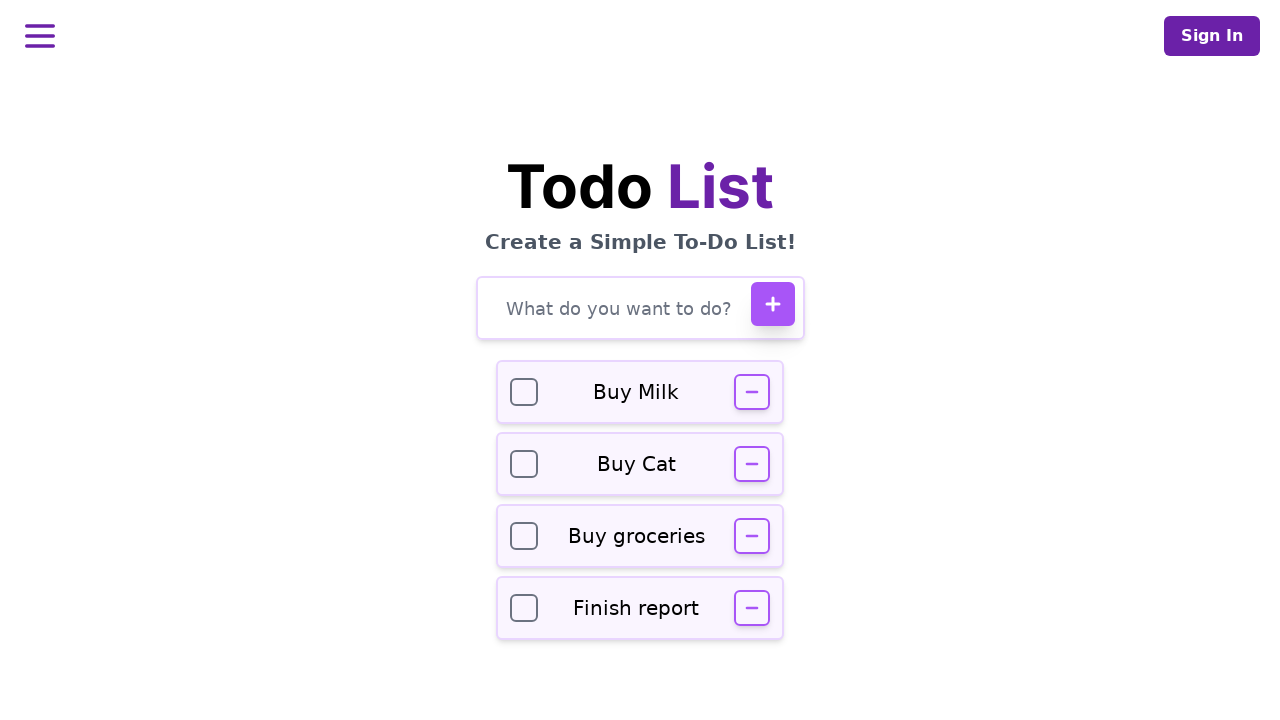

Waited for task 'Call dentist' to be added to the list
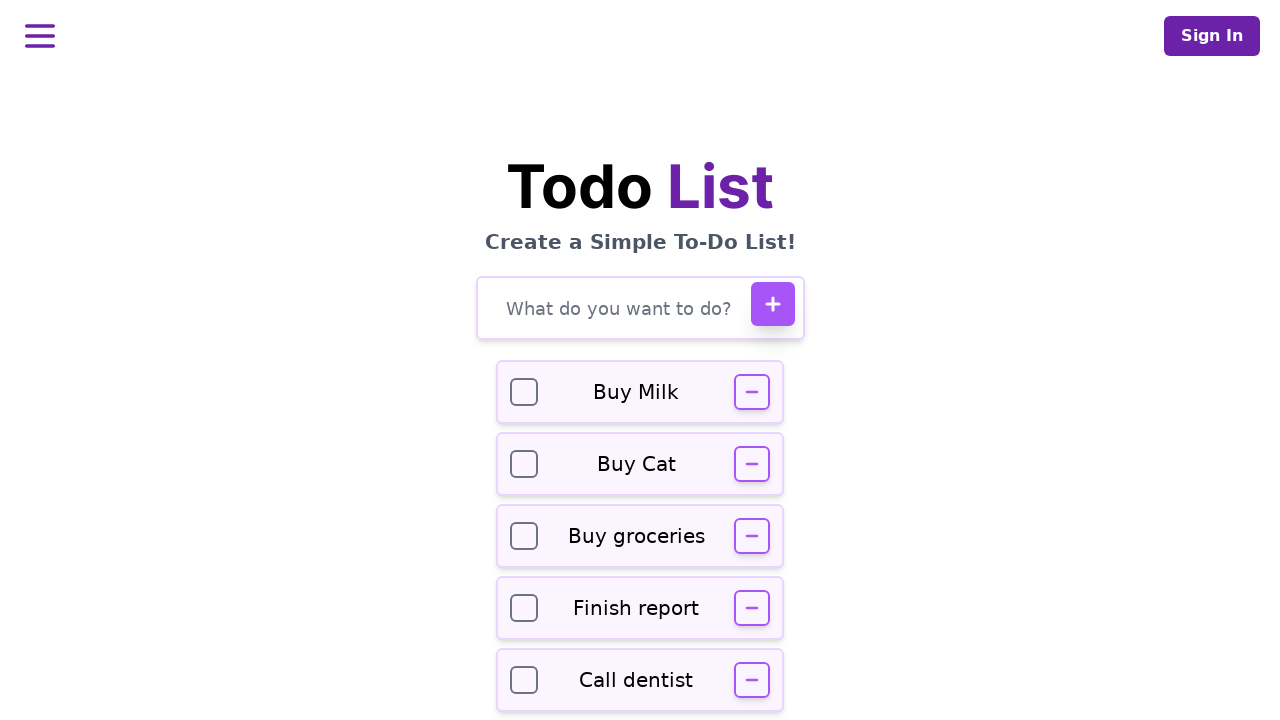

Verified that all tasks are visible in the todo list
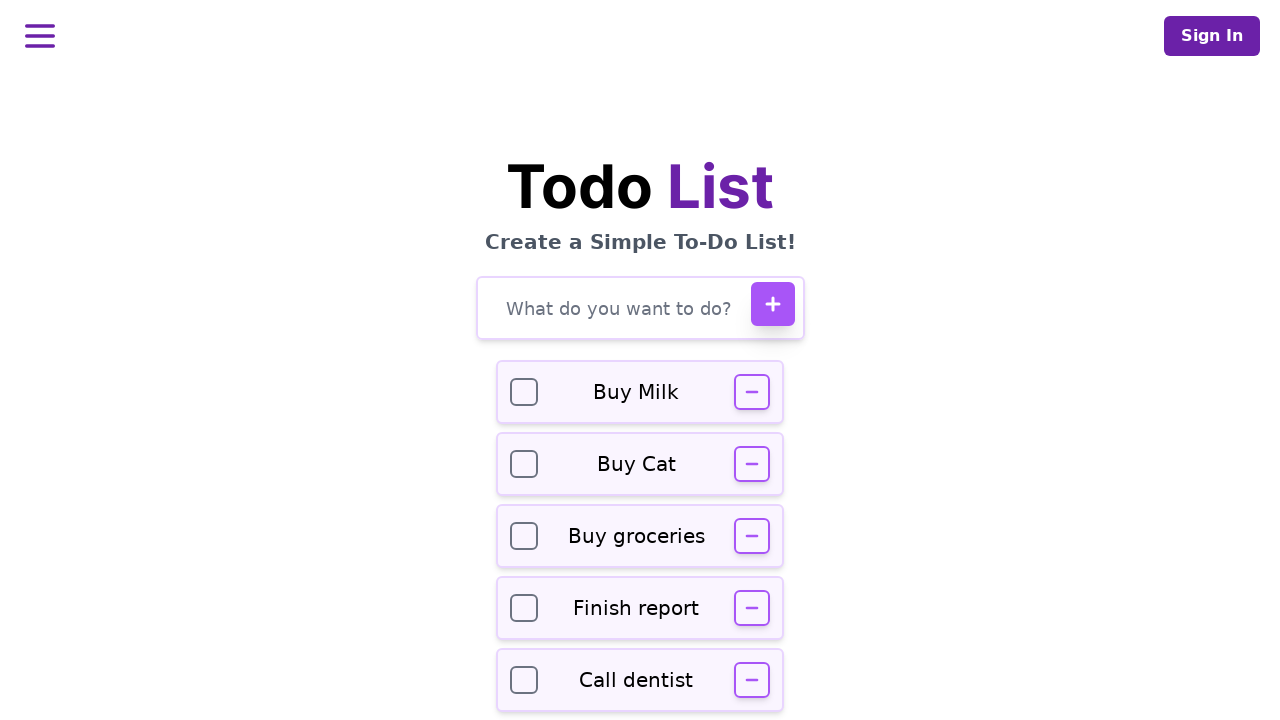

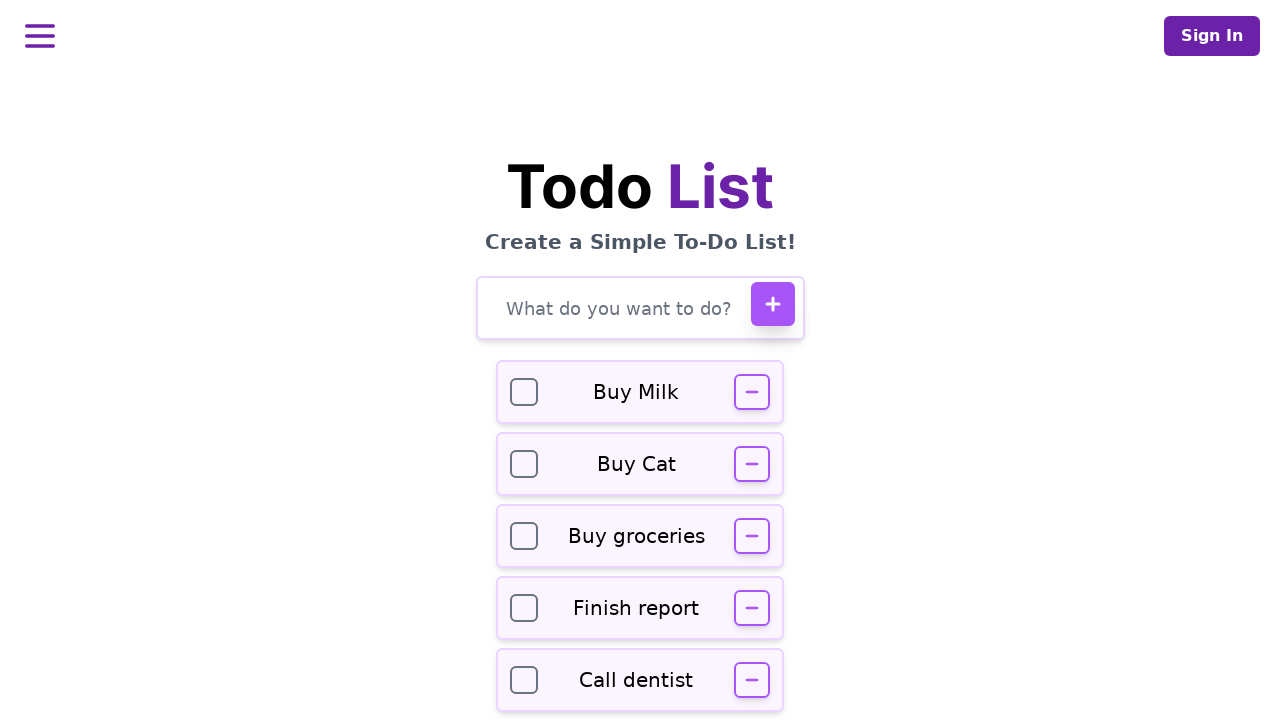